Tests that new items are appended to the bottom of the list by creating 3 todos and verifying count

Starting URL: https://demo.playwright.dev/todomvc

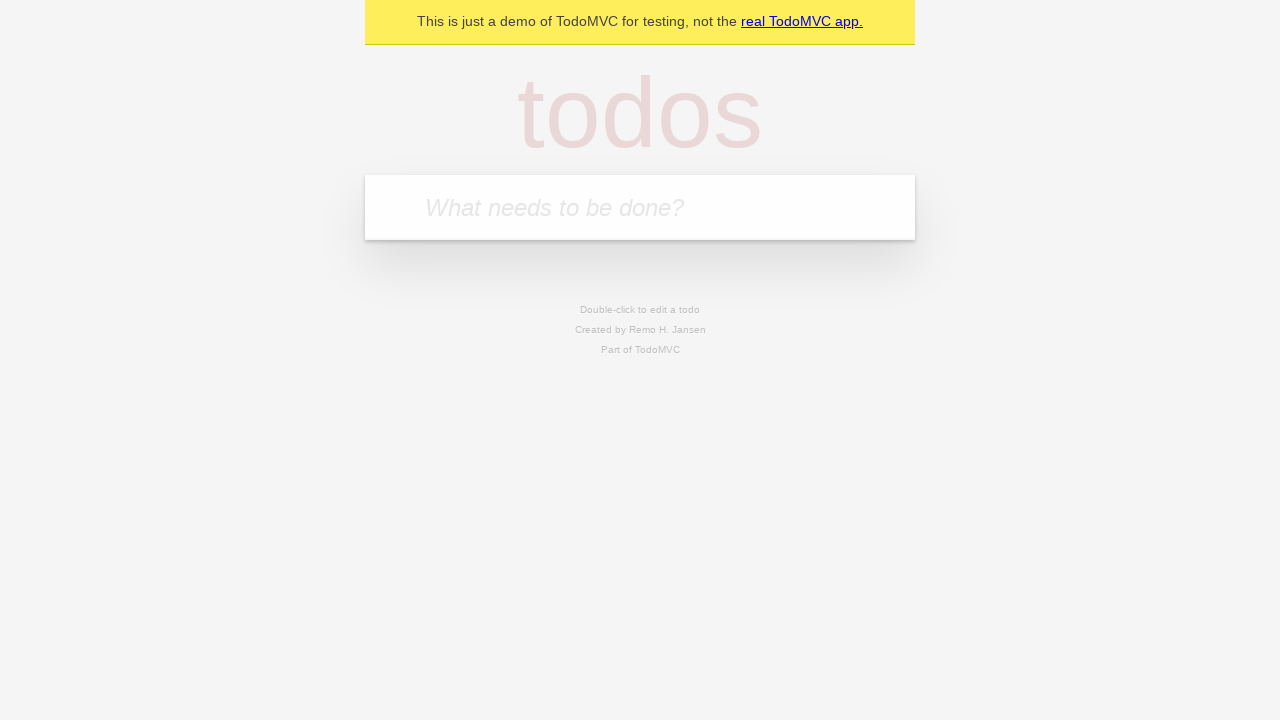

Filled todo input with 'buy some cheese' on internal:attr=[placeholder="What needs to be done?"i]
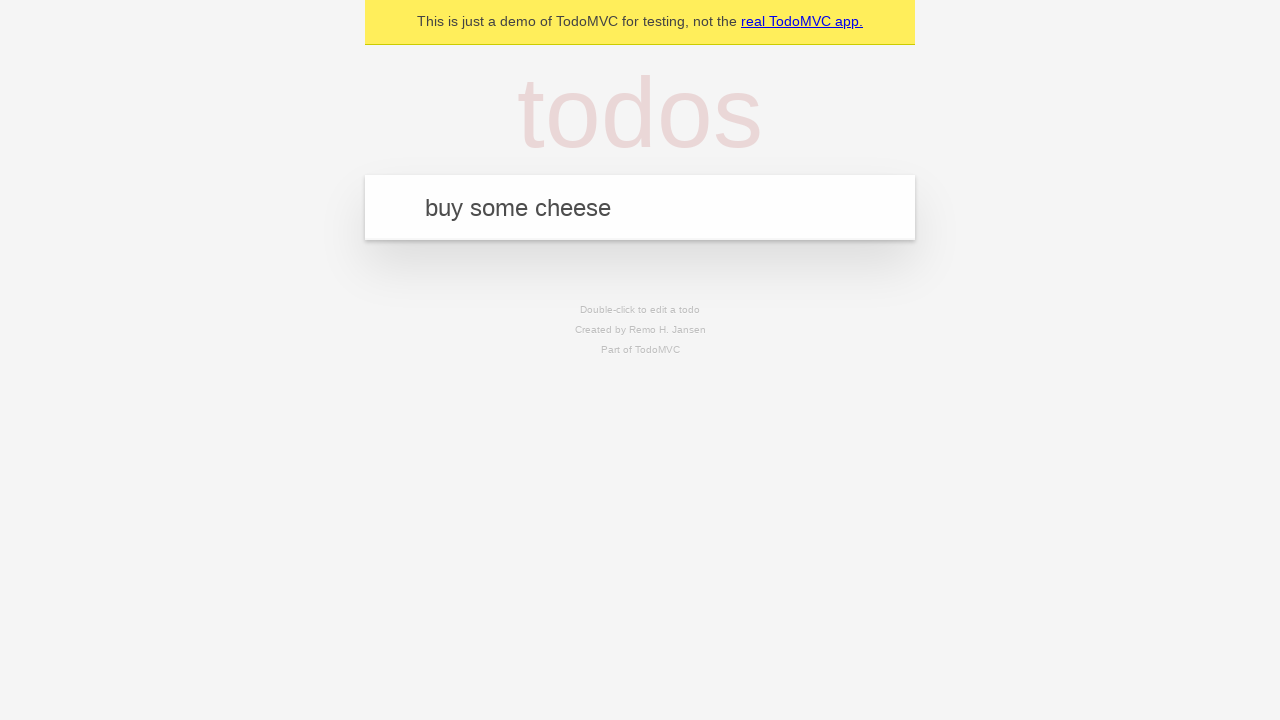

Pressed Enter to create first todo item on internal:attr=[placeholder="What needs to be done?"i]
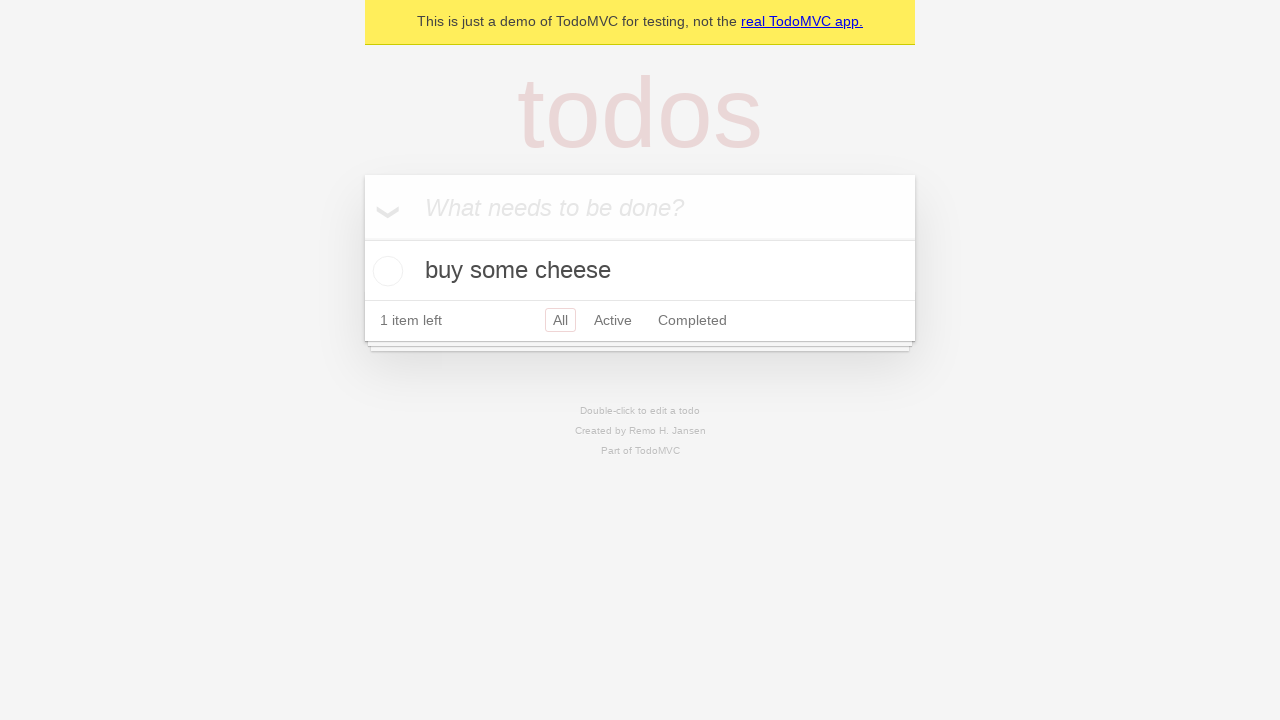

Filled todo input with 'feed the cat' on internal:attr=[placeholder="What needs to be done?"i]
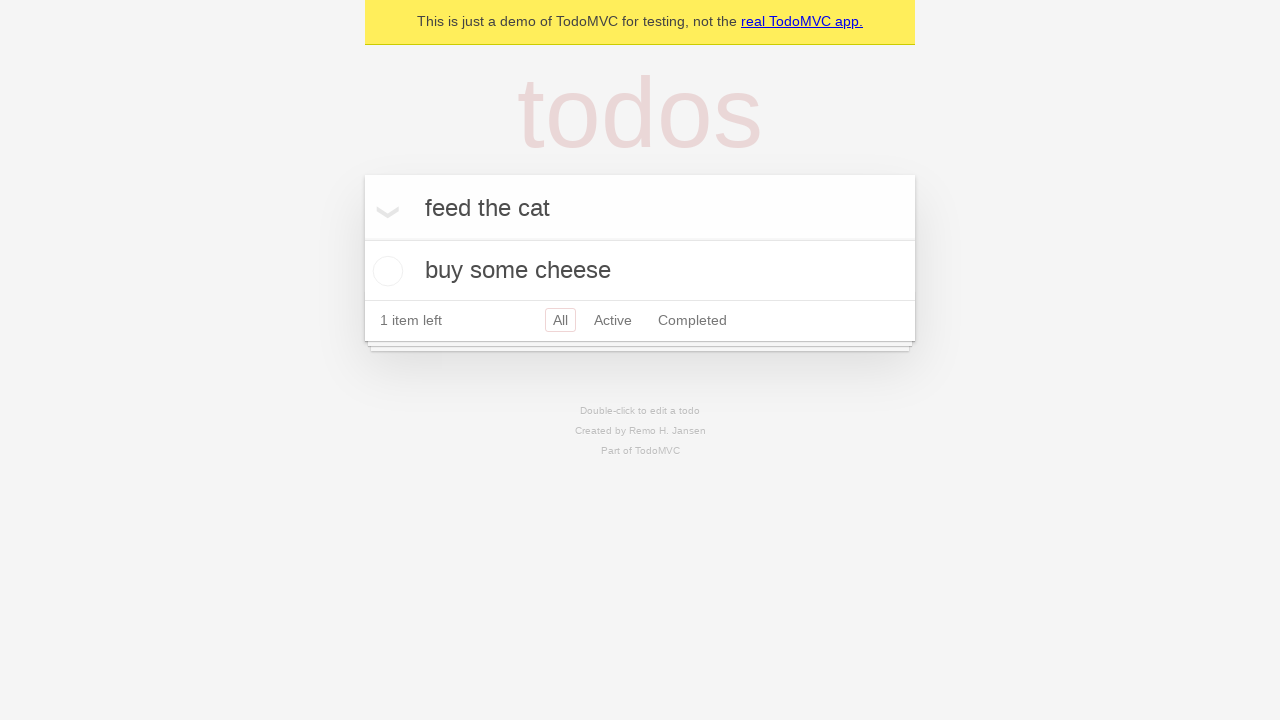

Pressed Enter to create second todo item on internal:attr=[placeholder="What needs to be done?"i]
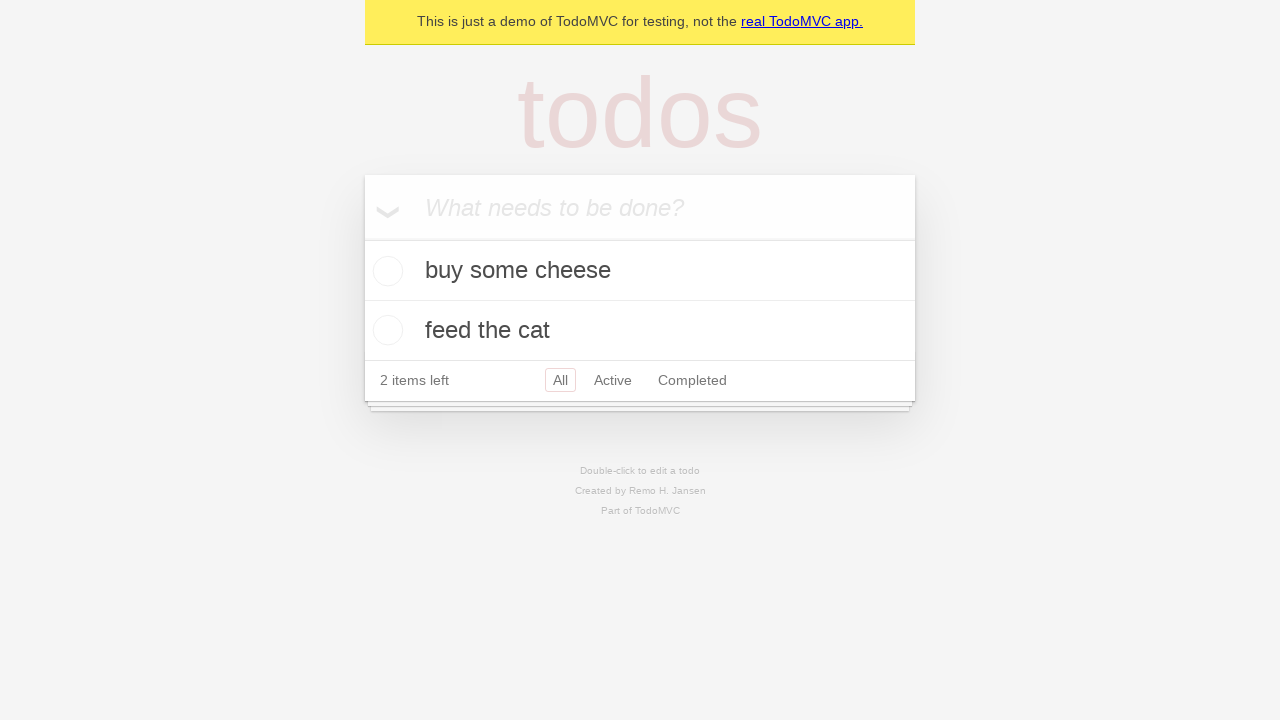

Filled todo input with 'book a doctors appointment' on internal:attr=[placeholder="What needs to be done?"i]
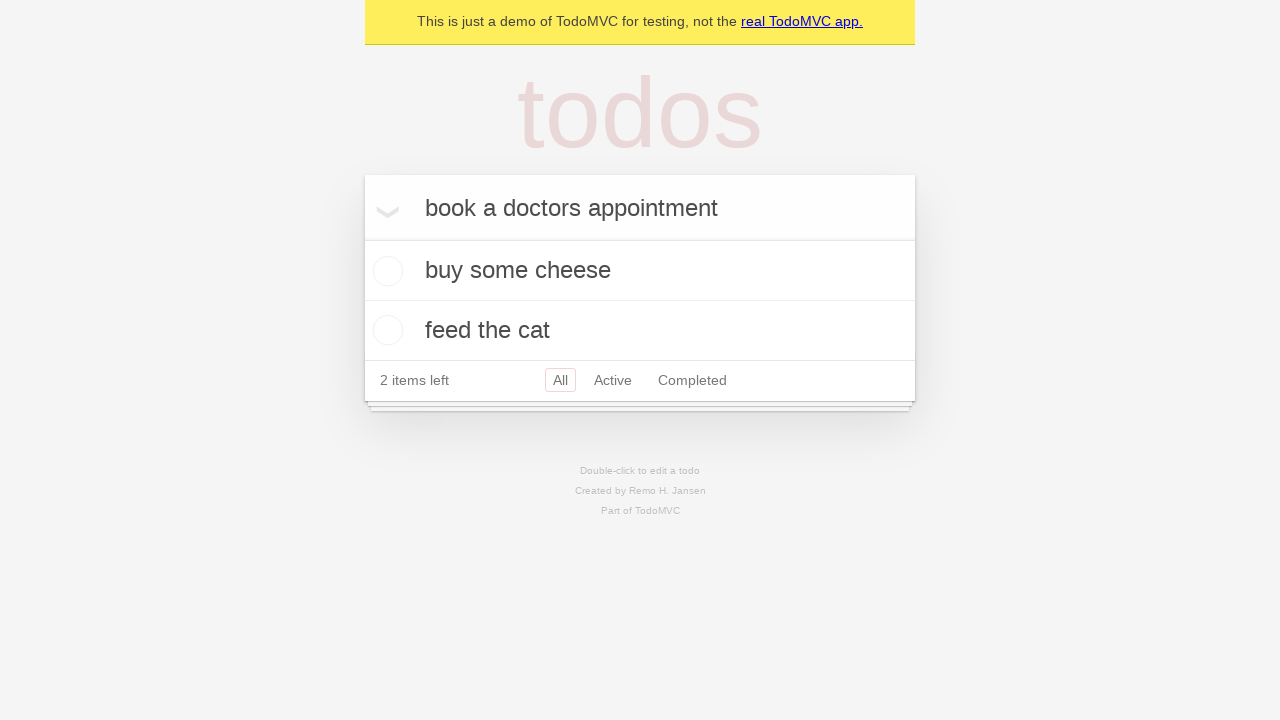

Pressed Enter to create third todo item on internal:attr=[placeholder="What needs to be done?"i]
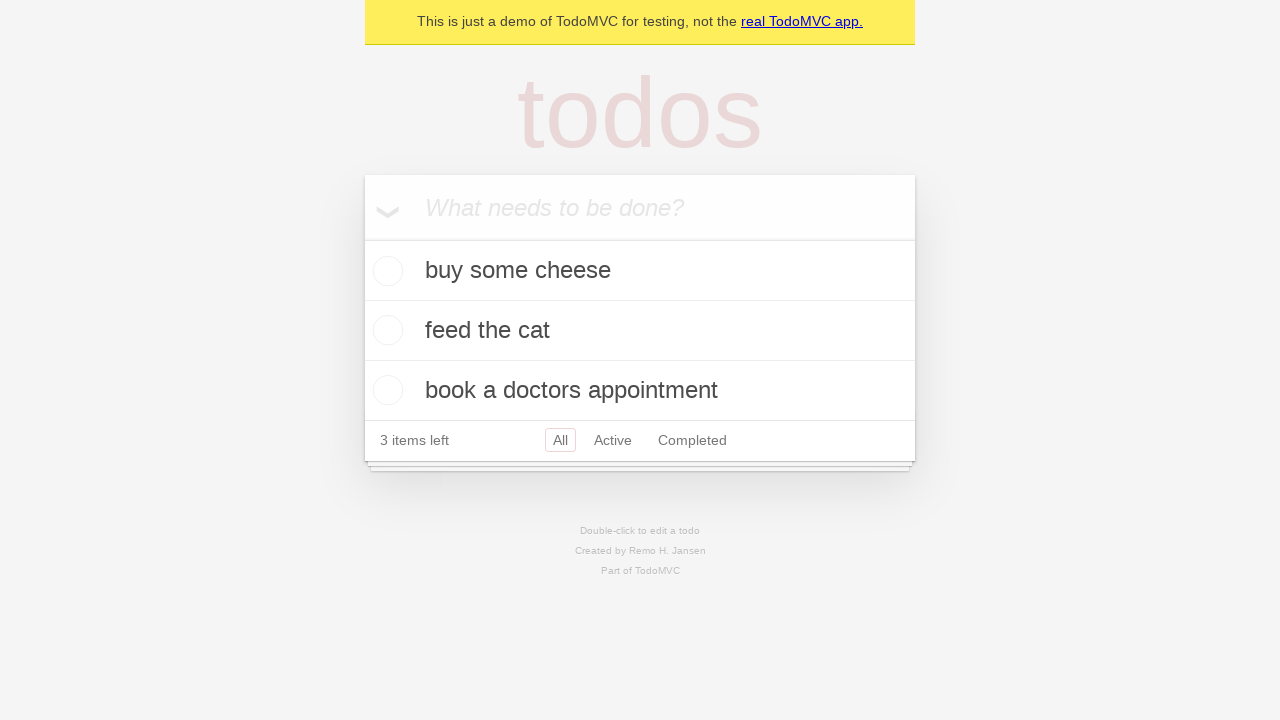

Verified that 3 items left counter is displayed, confirming all todos were appended
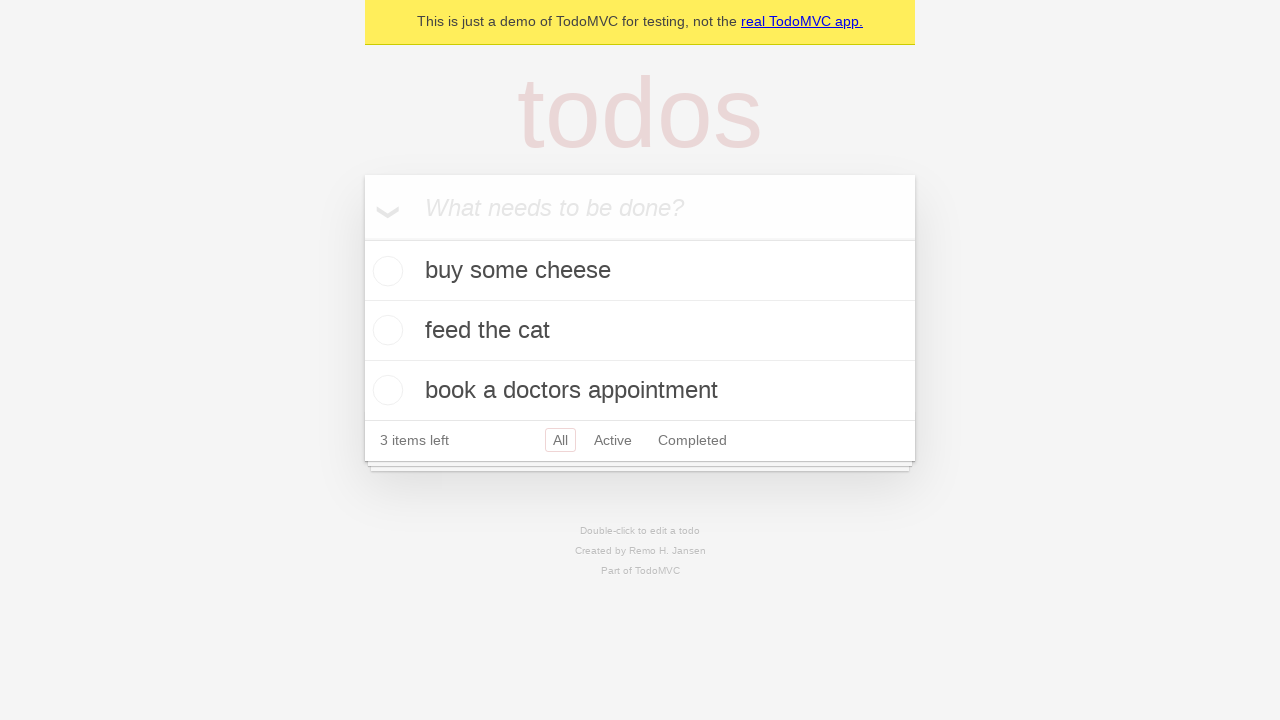

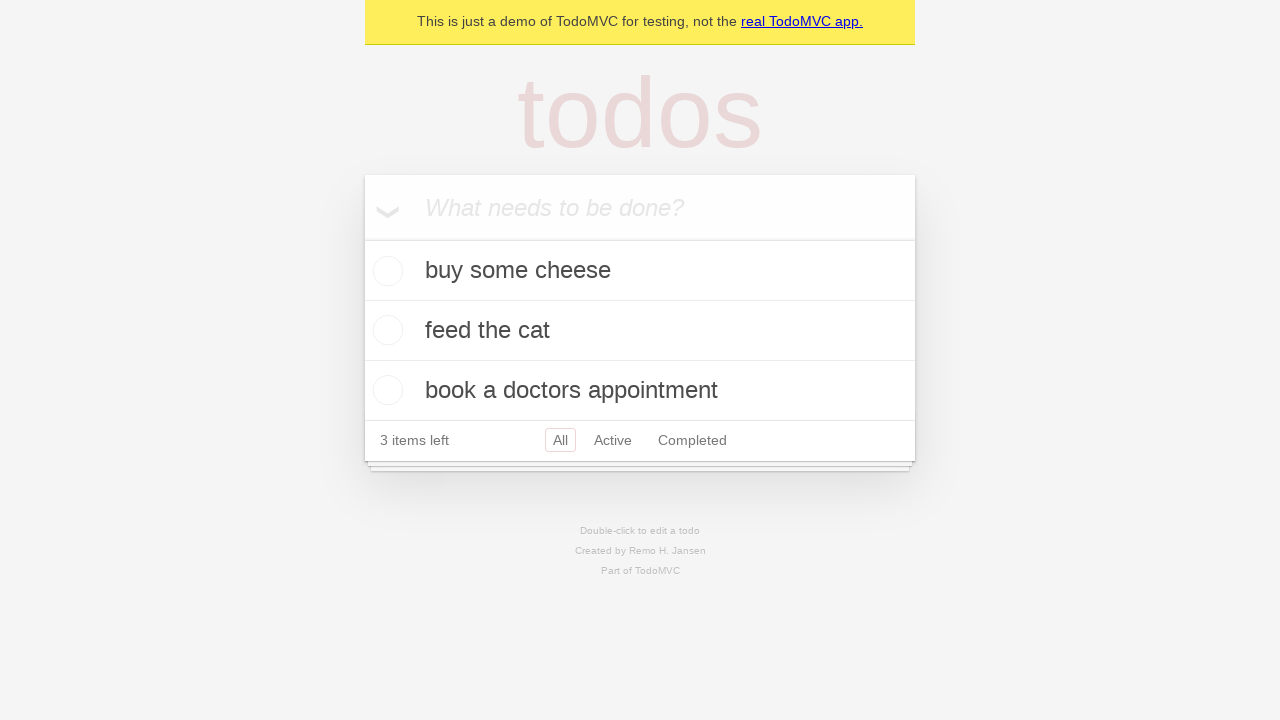